Tests entering custom text on the actions page and verifying the result displays the entered text correctly

Starting URL: https://kristinek.github.io/site/examples/actions

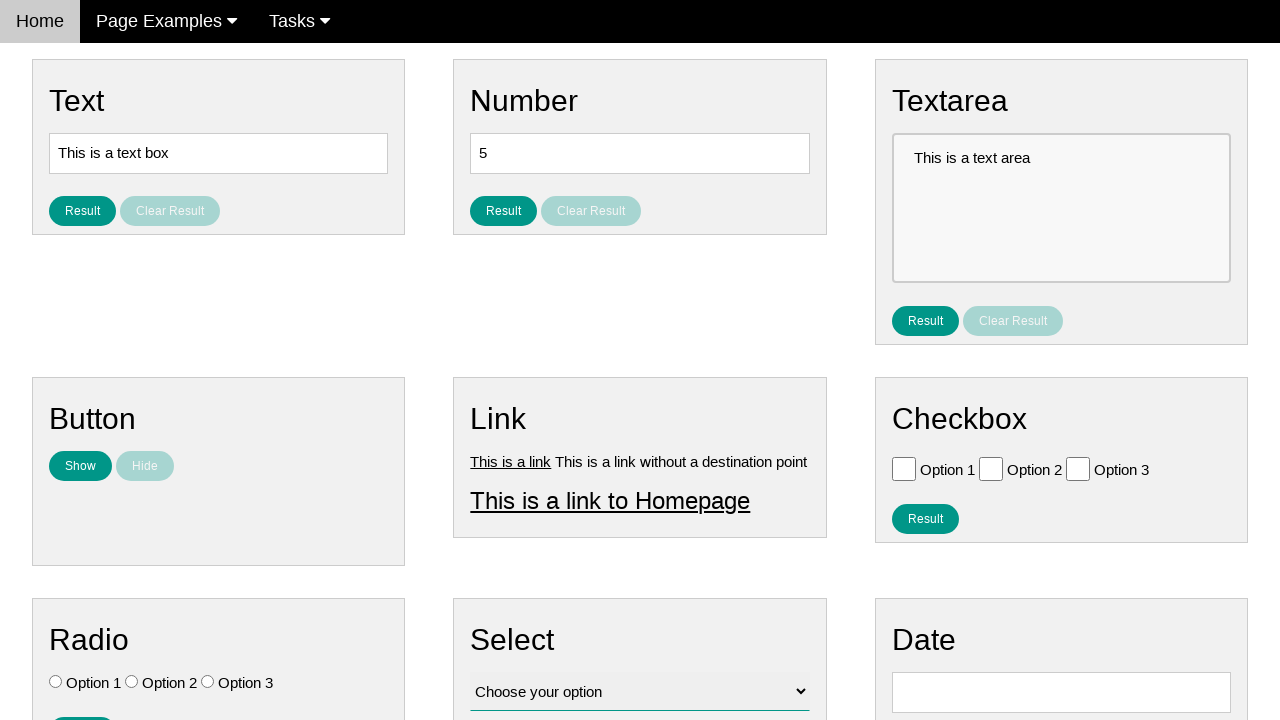

Filled text input field with 'Hello World' on #text
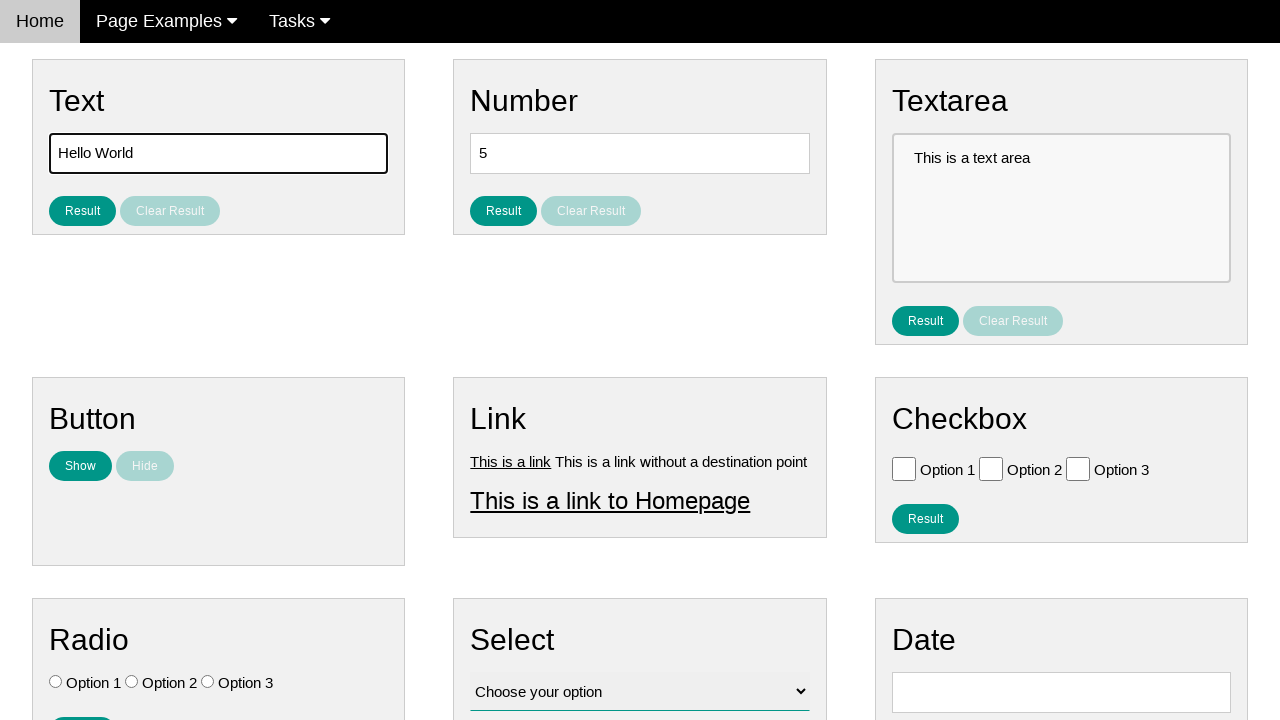

Clicked result button to submit text at (82, 211) on #result_button_text
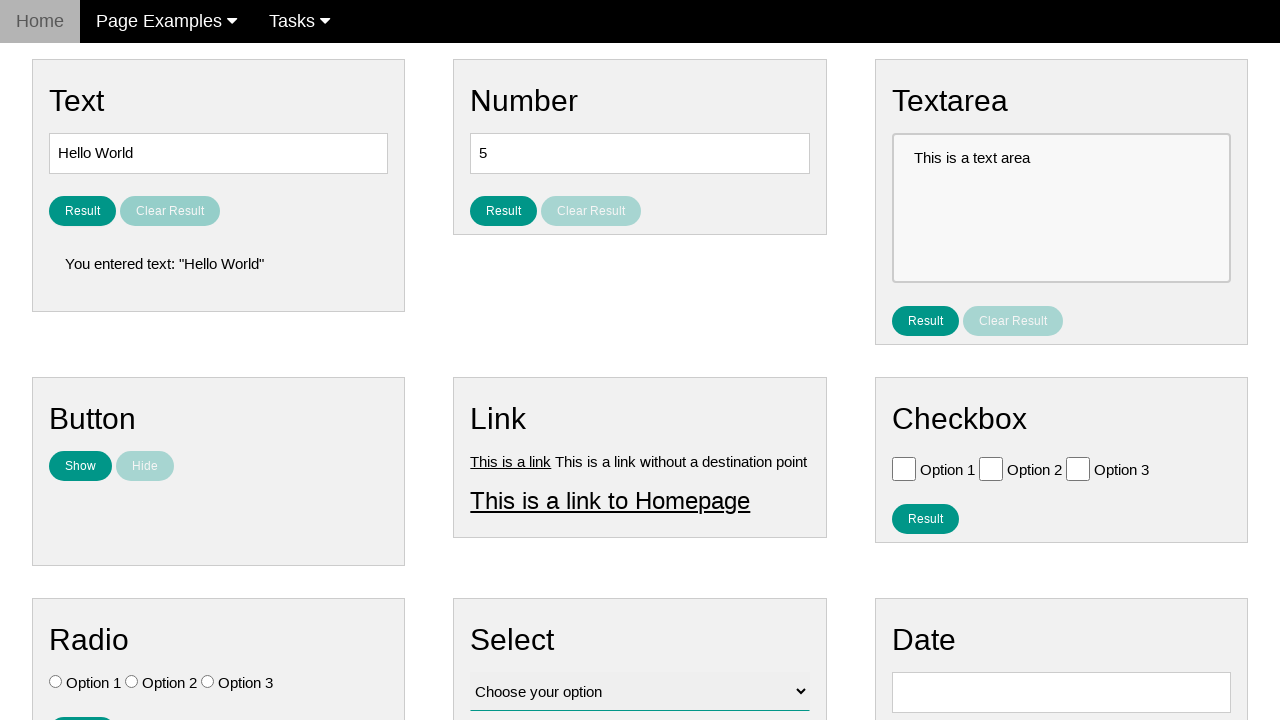

Located result text element
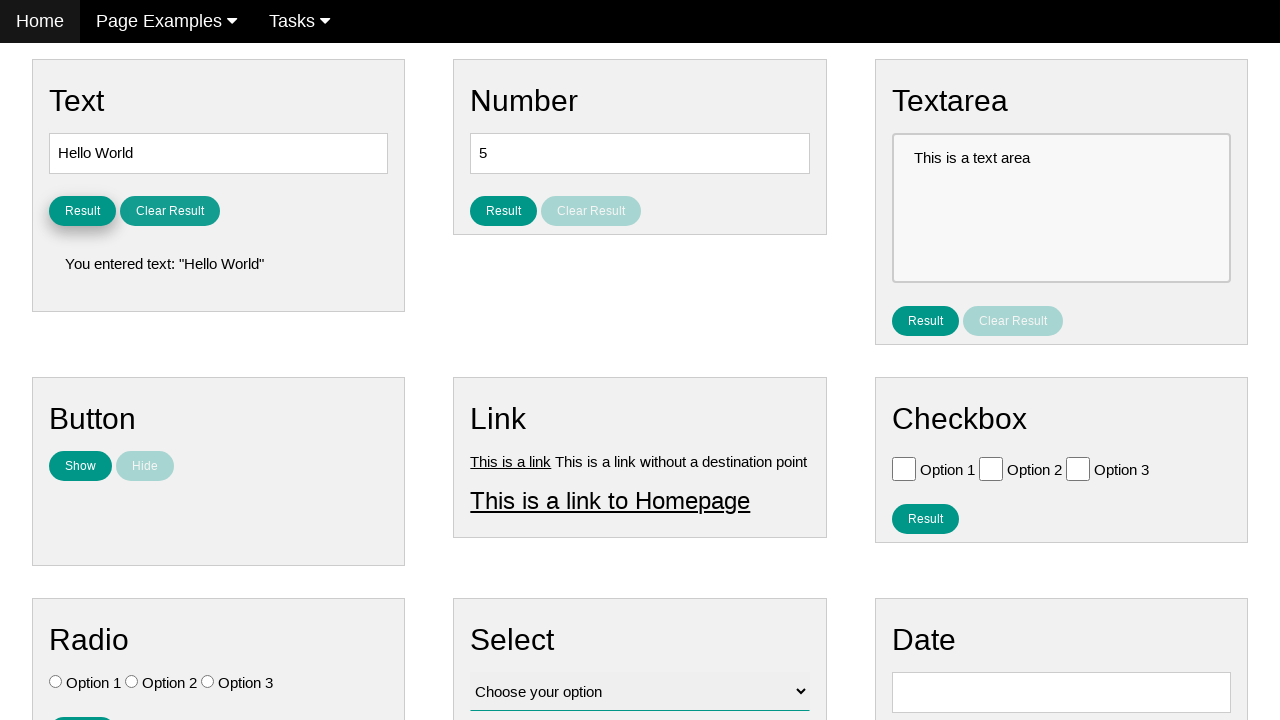

Verified result displays correct entered text 'You entered text: "Hello World"'
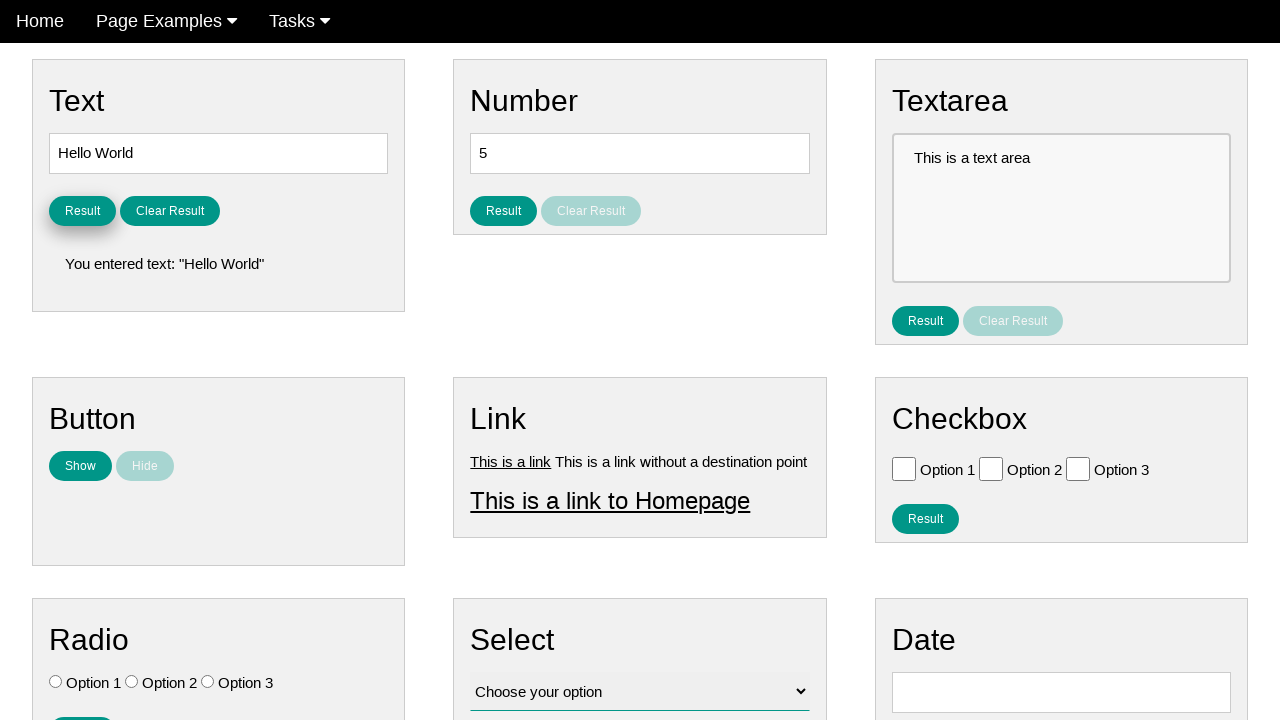

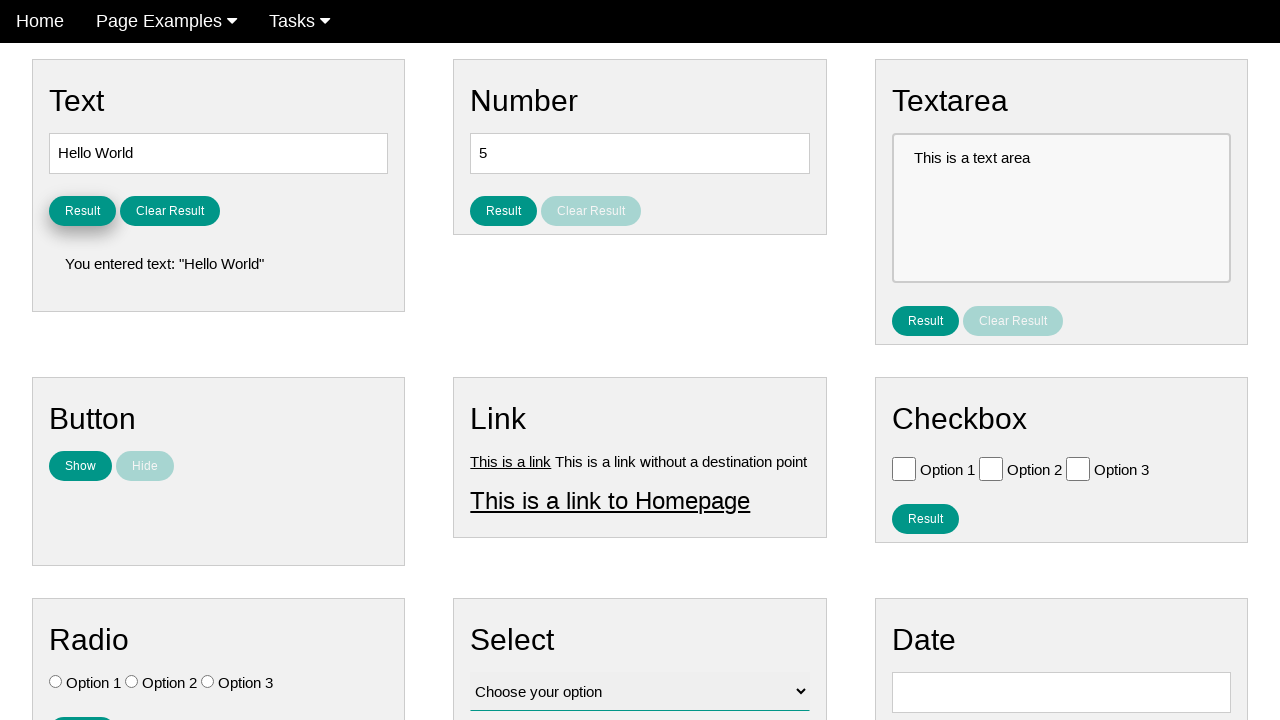